Tests the jQuery UI resizable widget by switching to the demo iframe and performing a drag-to-resize action on the resizable element's handle.

Starting URL: https://jqueryui.com/resizable/

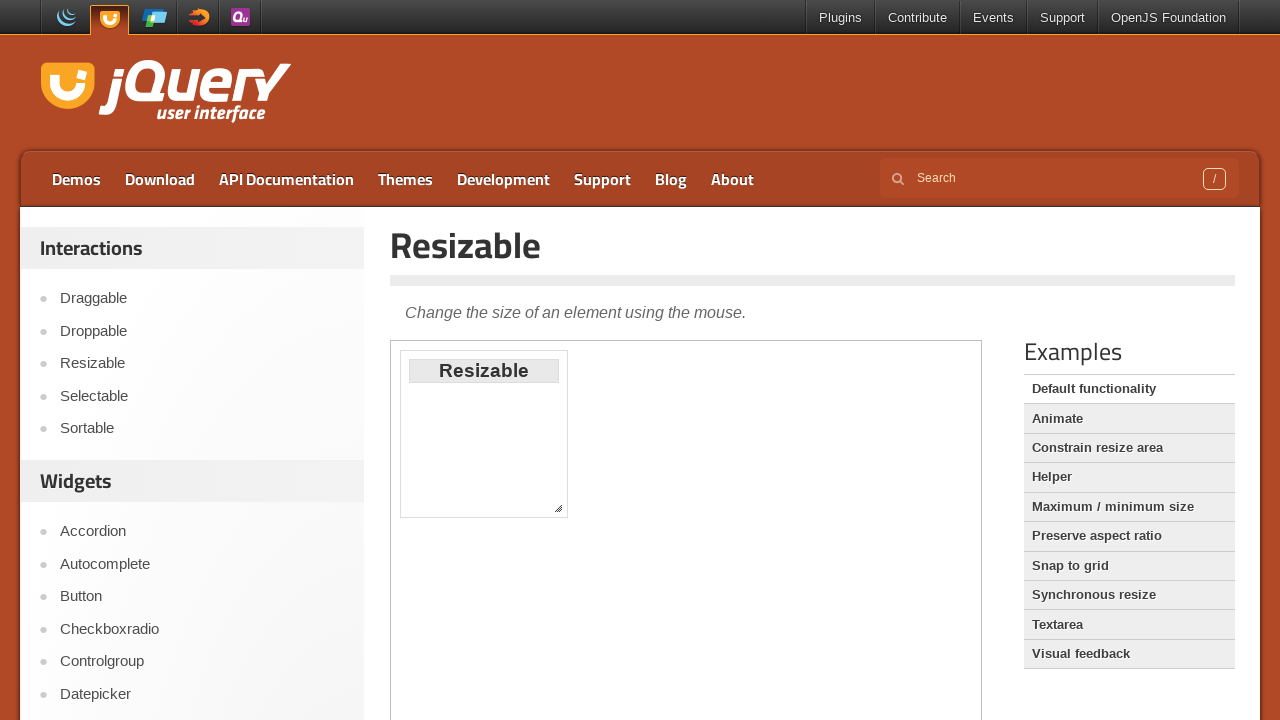

Navigated to jQuery UI resizable demo page
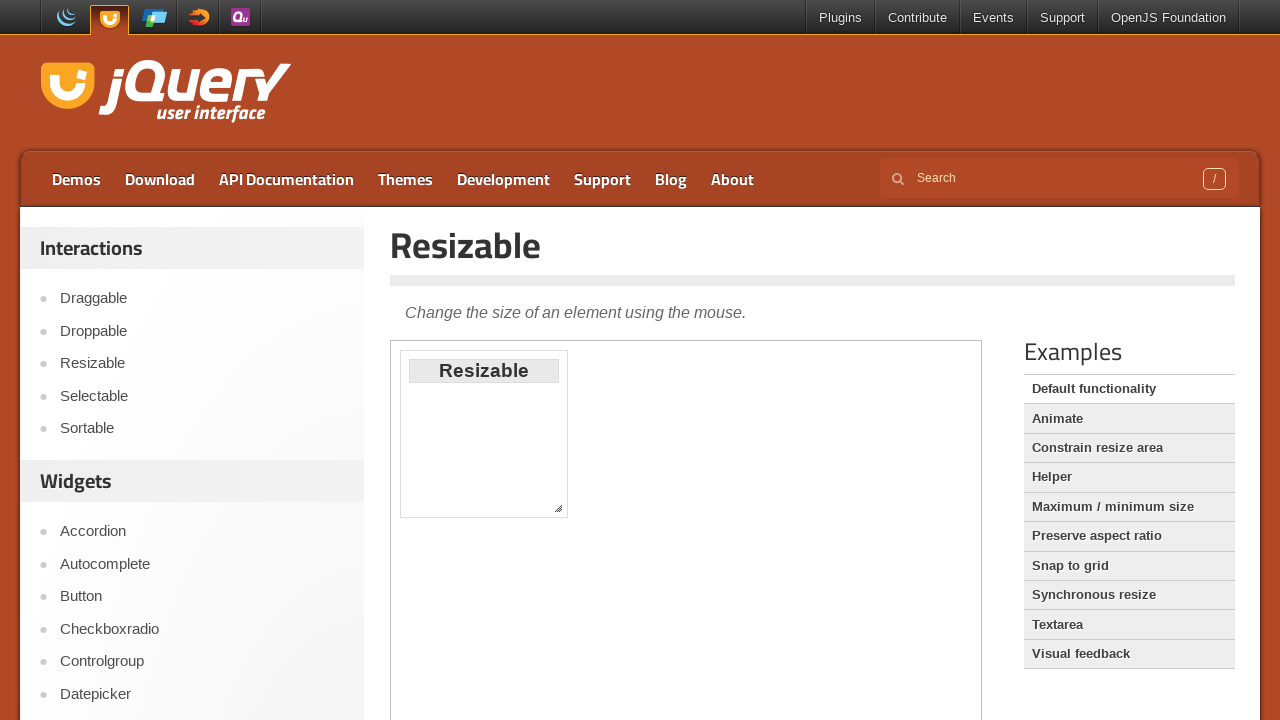

Located and switched to demo iframe
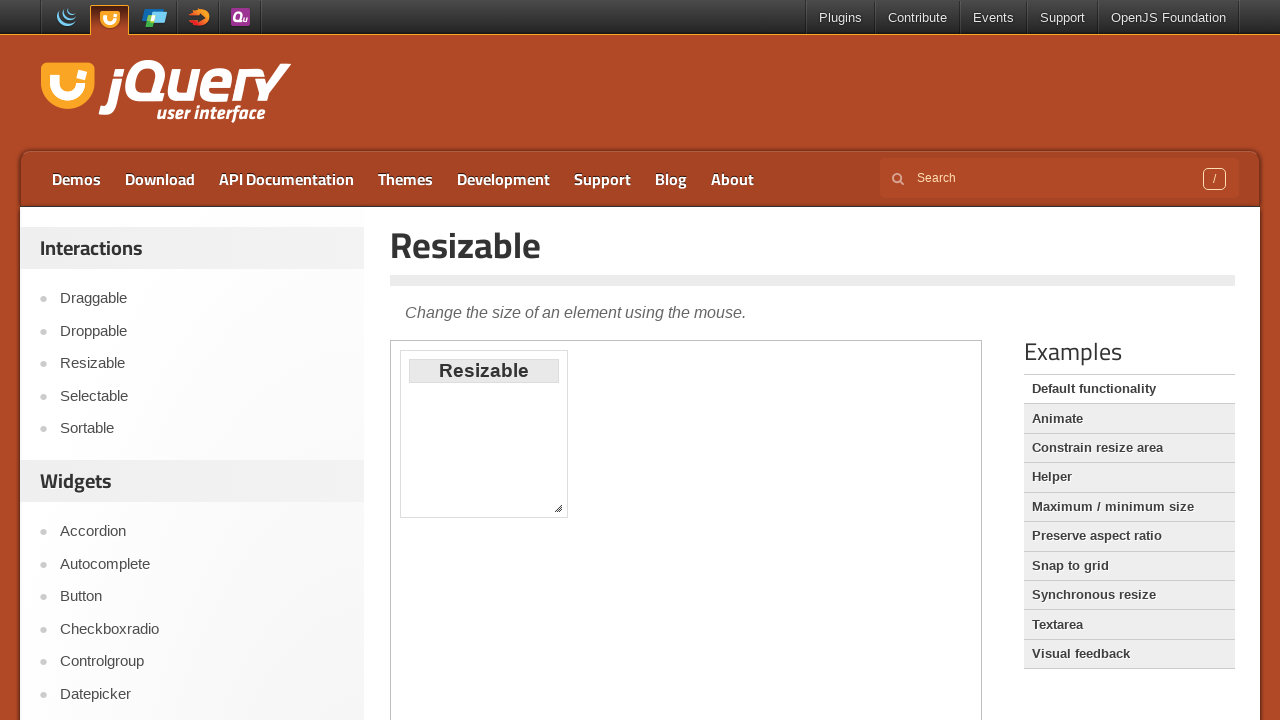

Located resize handle element
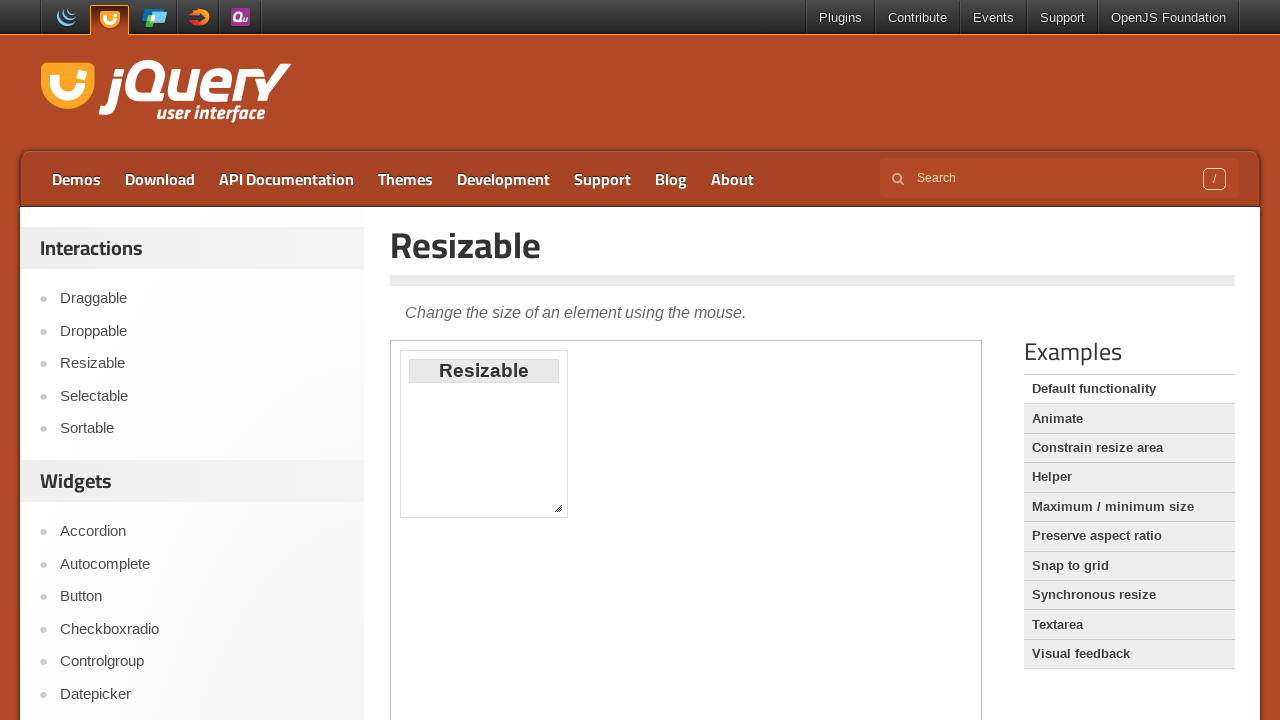

Retrieved bounding box of resize handle
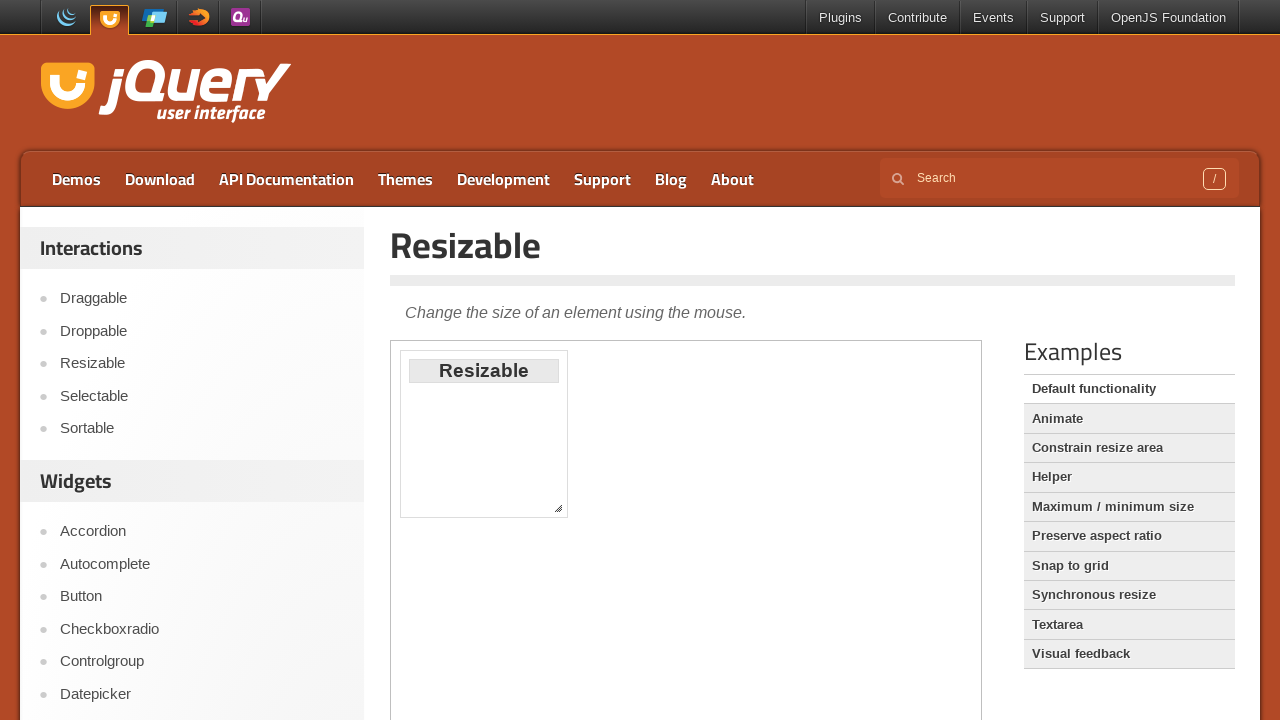

Performed drag-to-resize action on resizable element at (700, 700)
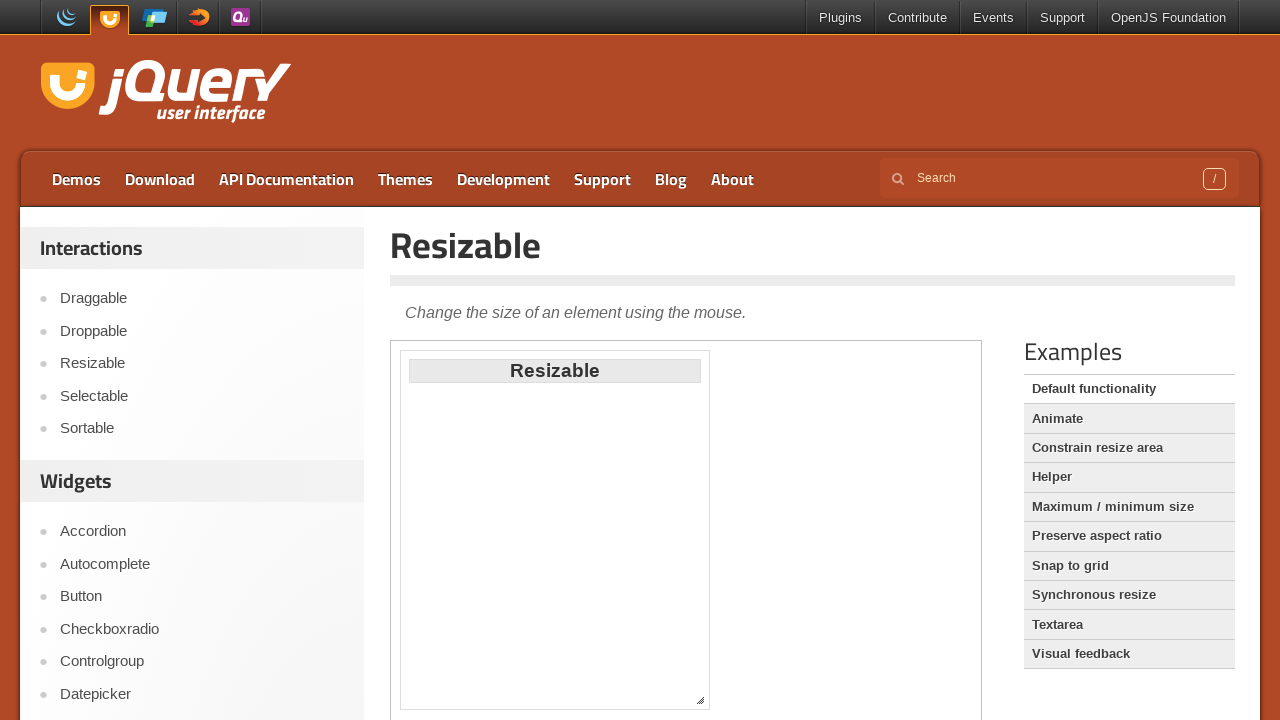

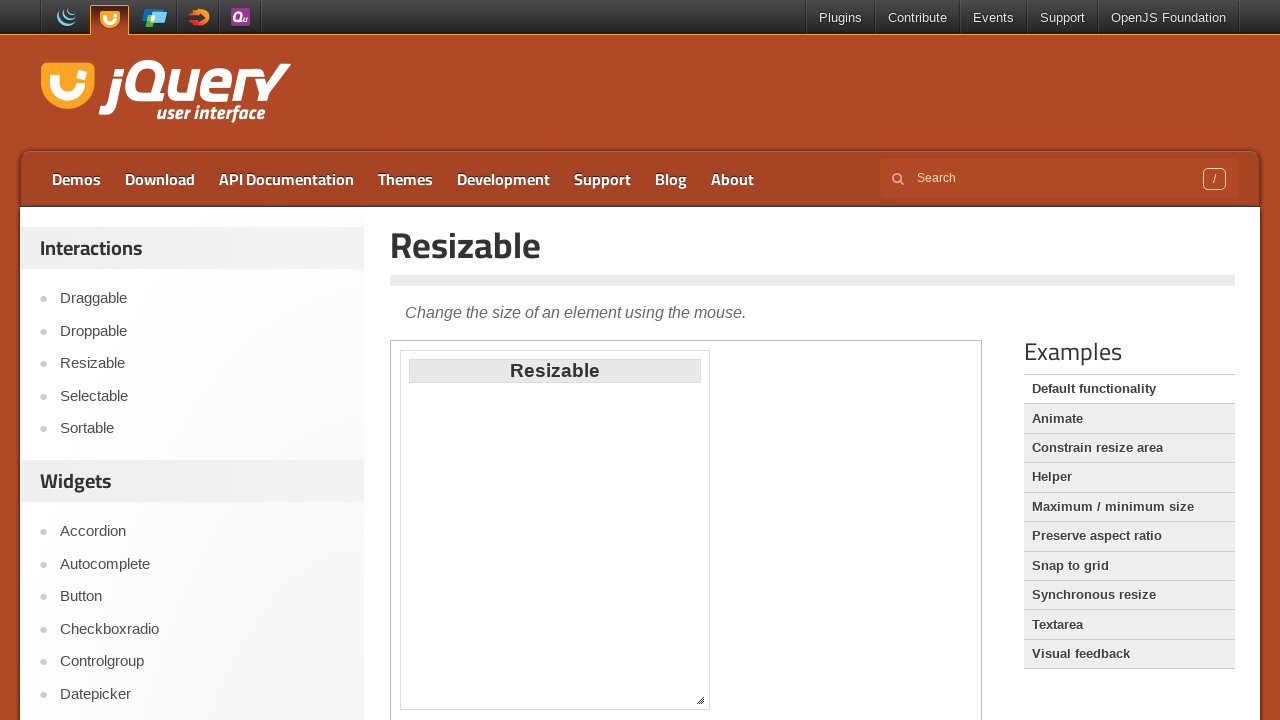